Tests keyboard actions by typing text with SHIFT key held down to enter uppercase text in a firstname input field

Starting URL: https://awesomeqa.com/practice.html

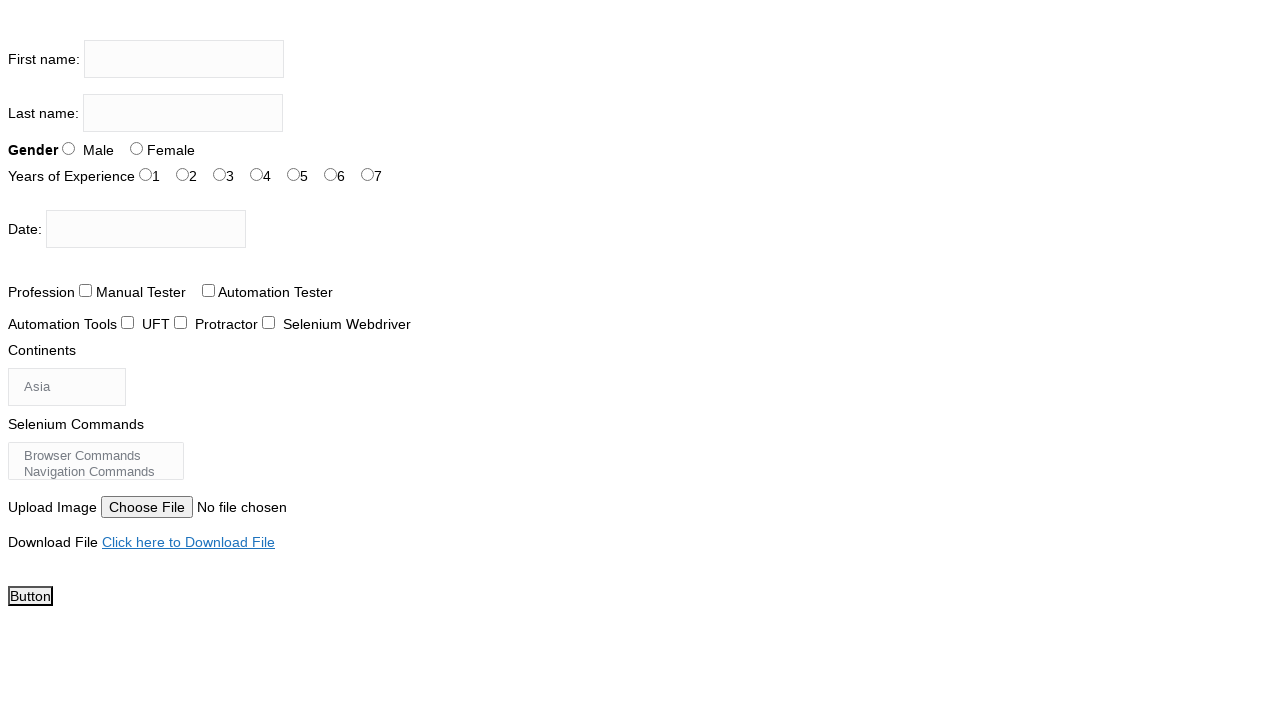

Navigated to practice page
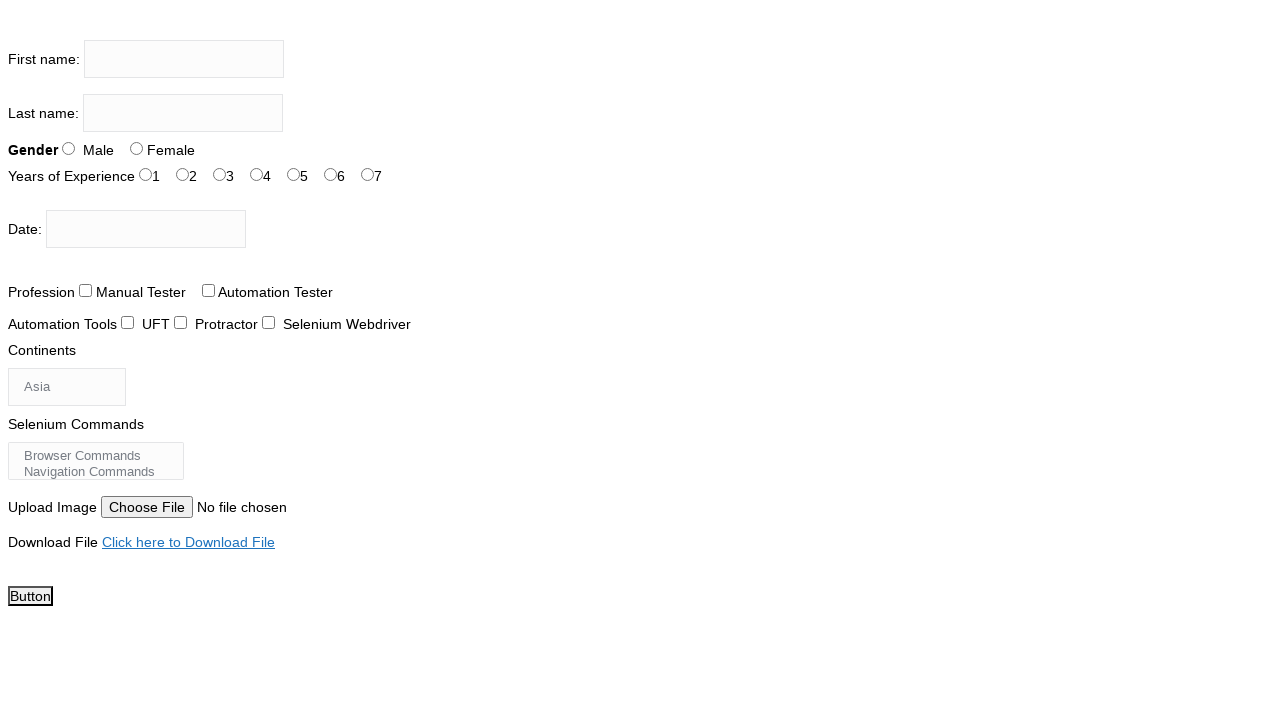

Focused on firstname input field on input[name='firstname']
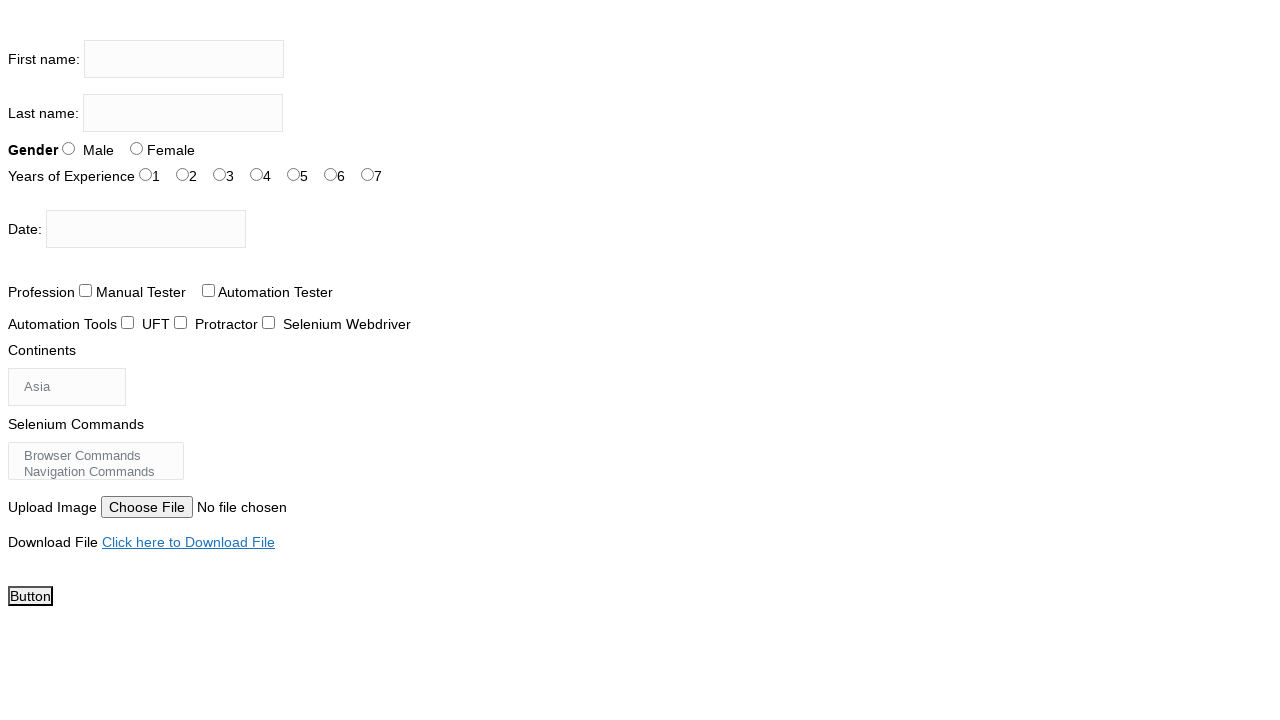

Pressed SHIFT key down
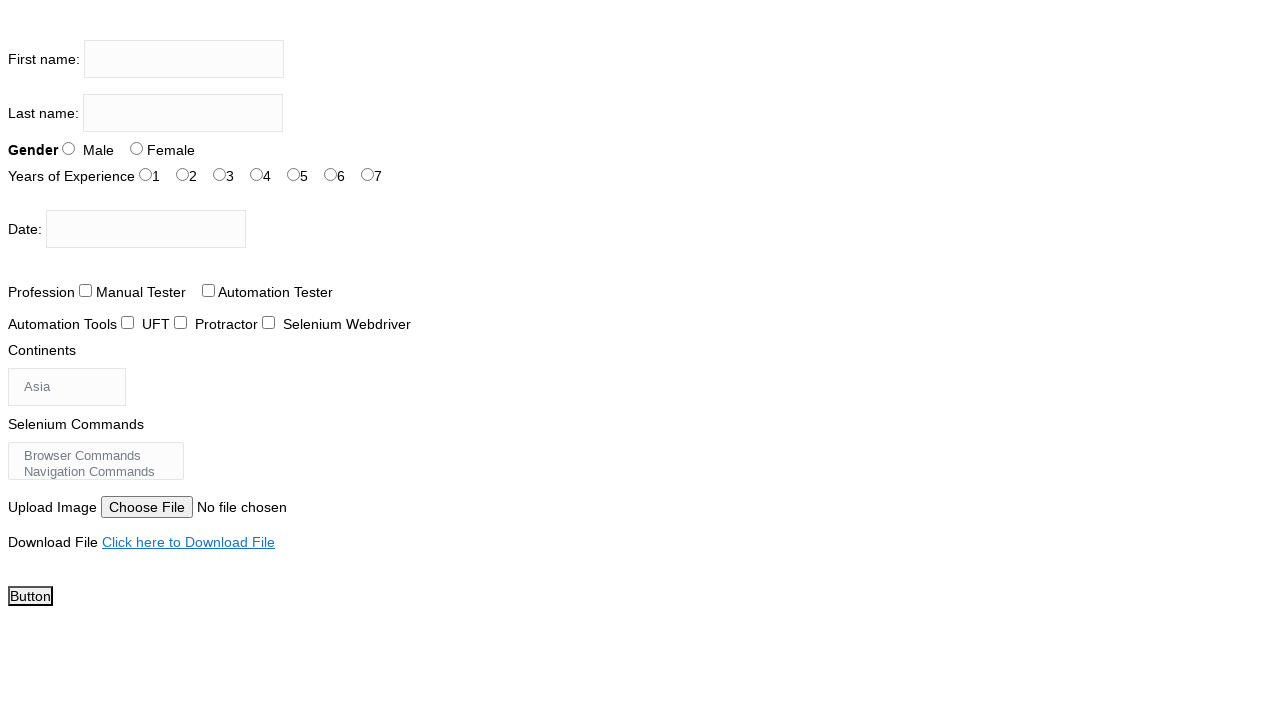

Typed 'THE TESTING ACADEMY' in uppercase with SHIFT held down
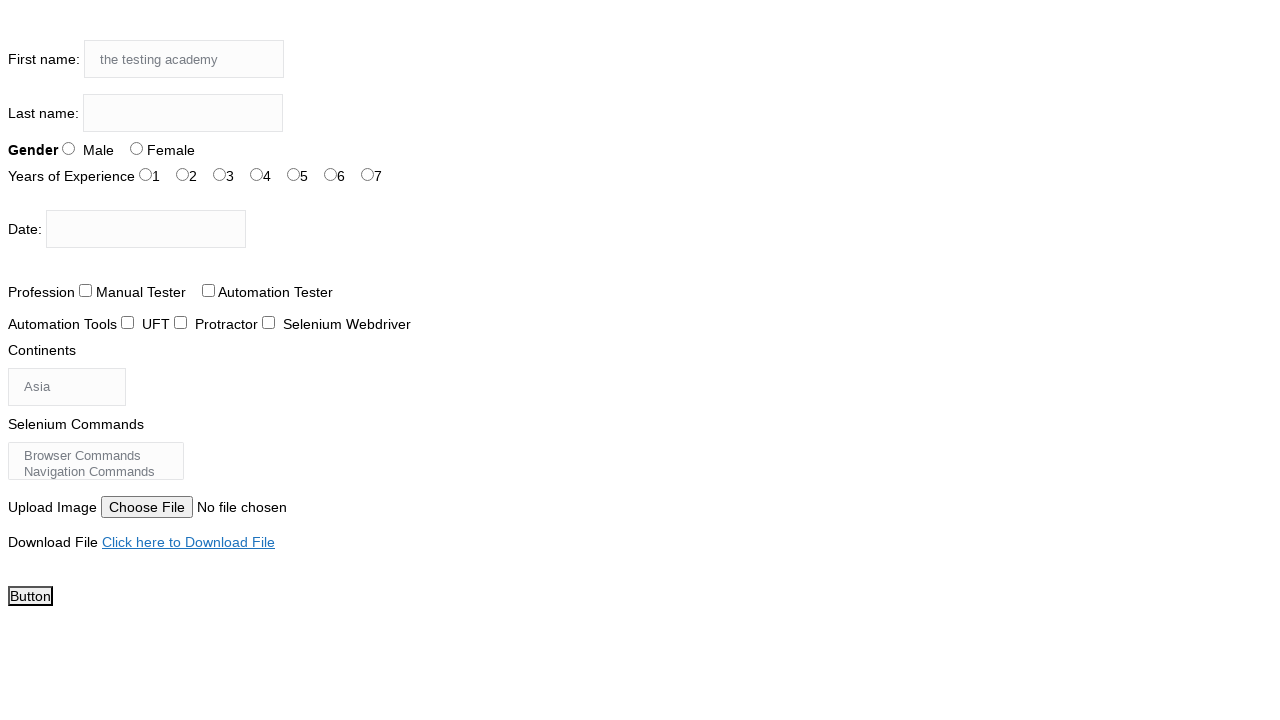

Released SHIFT key
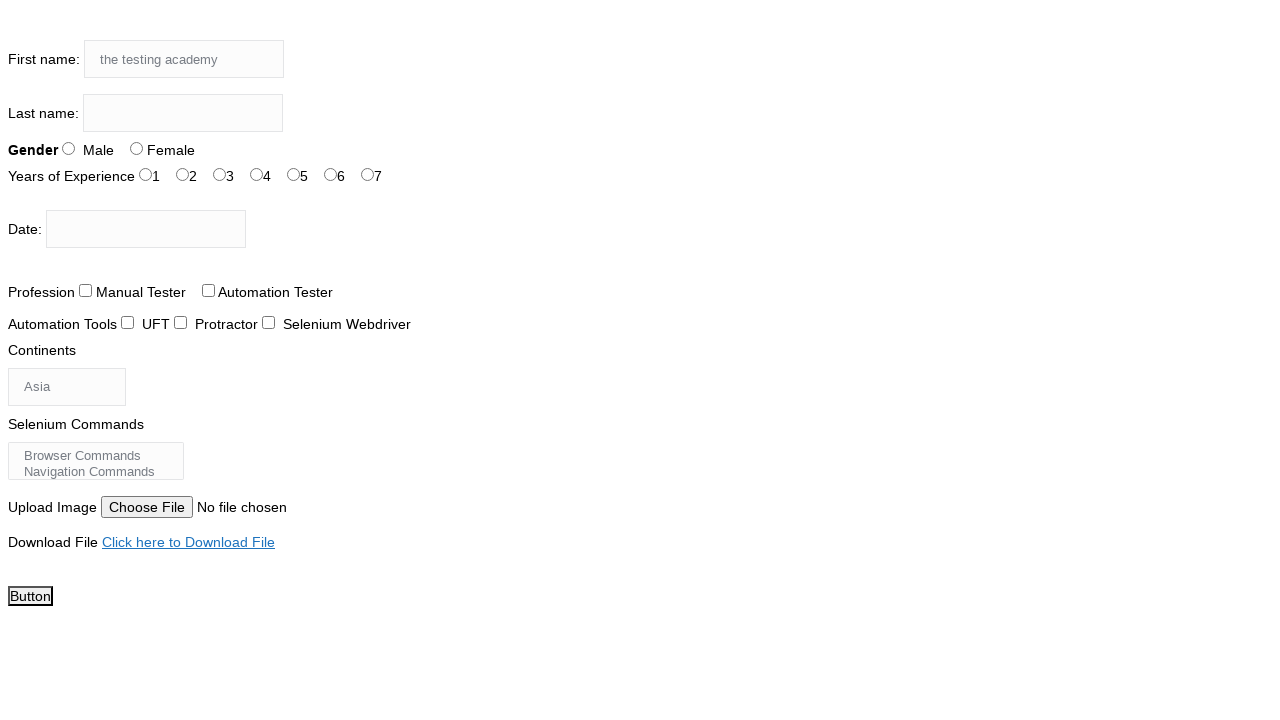

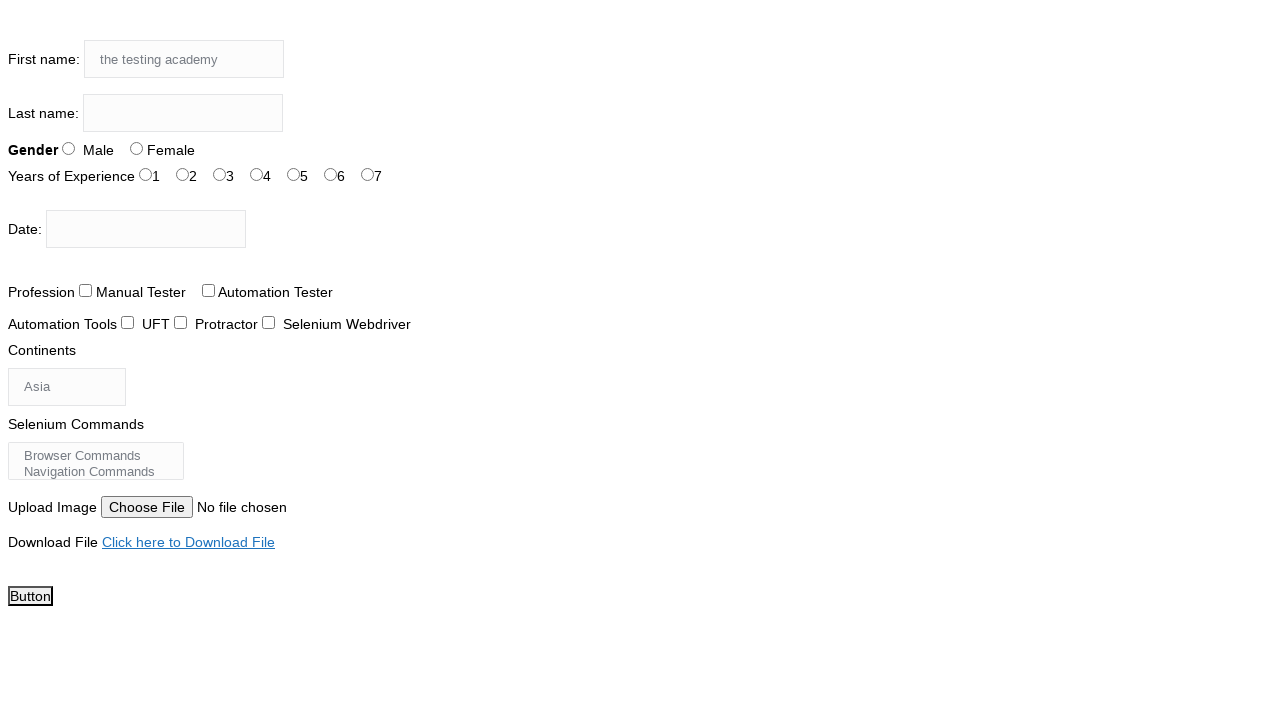